Tests file upload functionality by selecting a file using the file input and clicking the upload button on a jQuery File Upload demo page.

Starting URL: https://blueimp.github.io/jQuery-File-Upload/

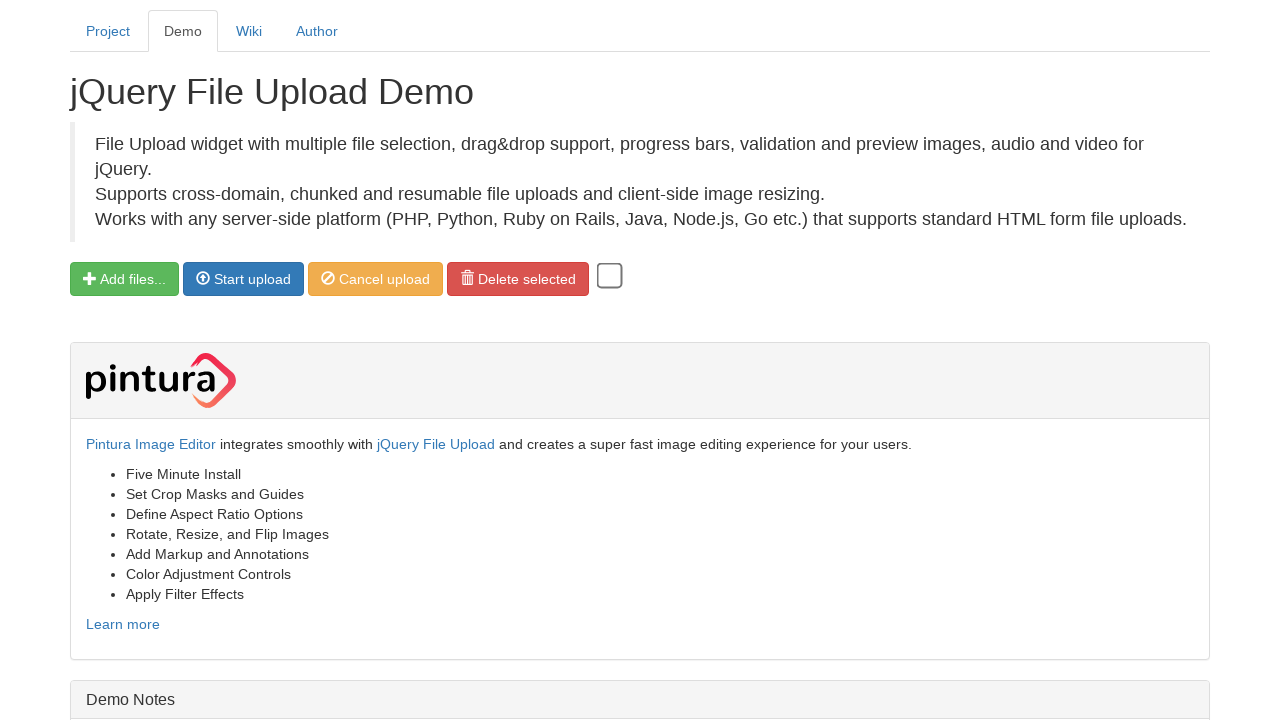

Created temporary PNG file for upload testing
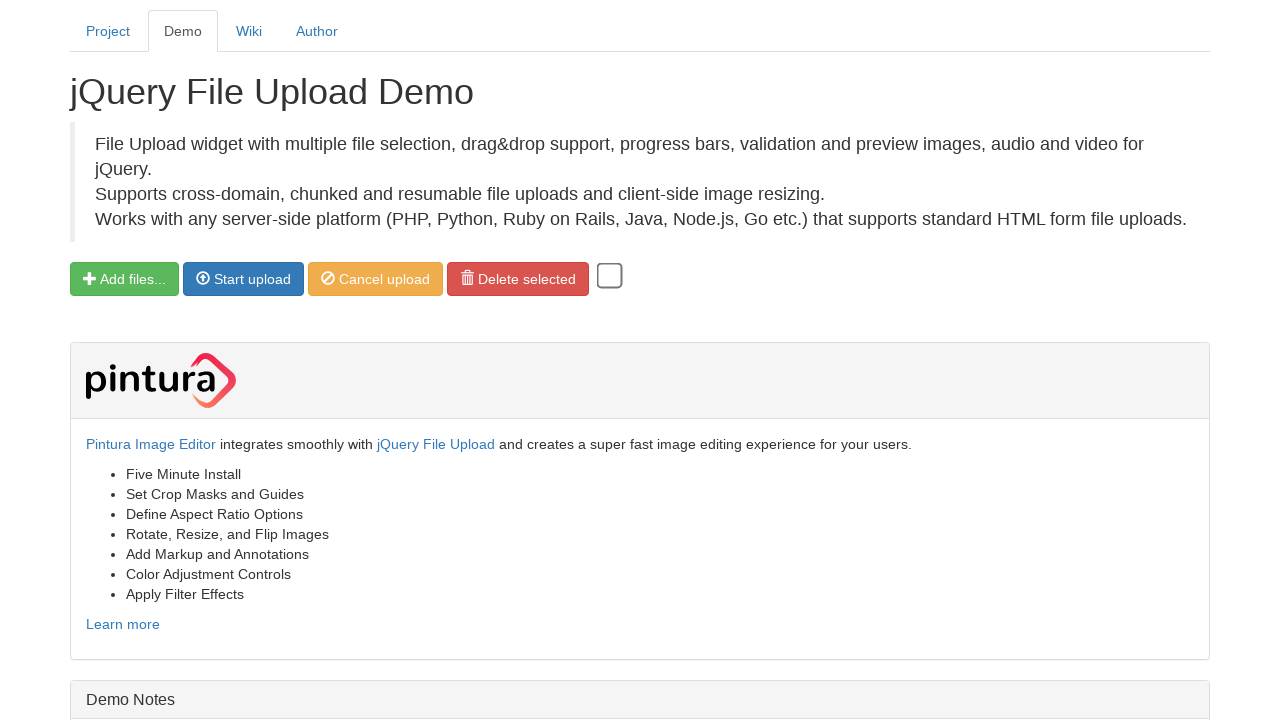

Selected temporary file using file input element
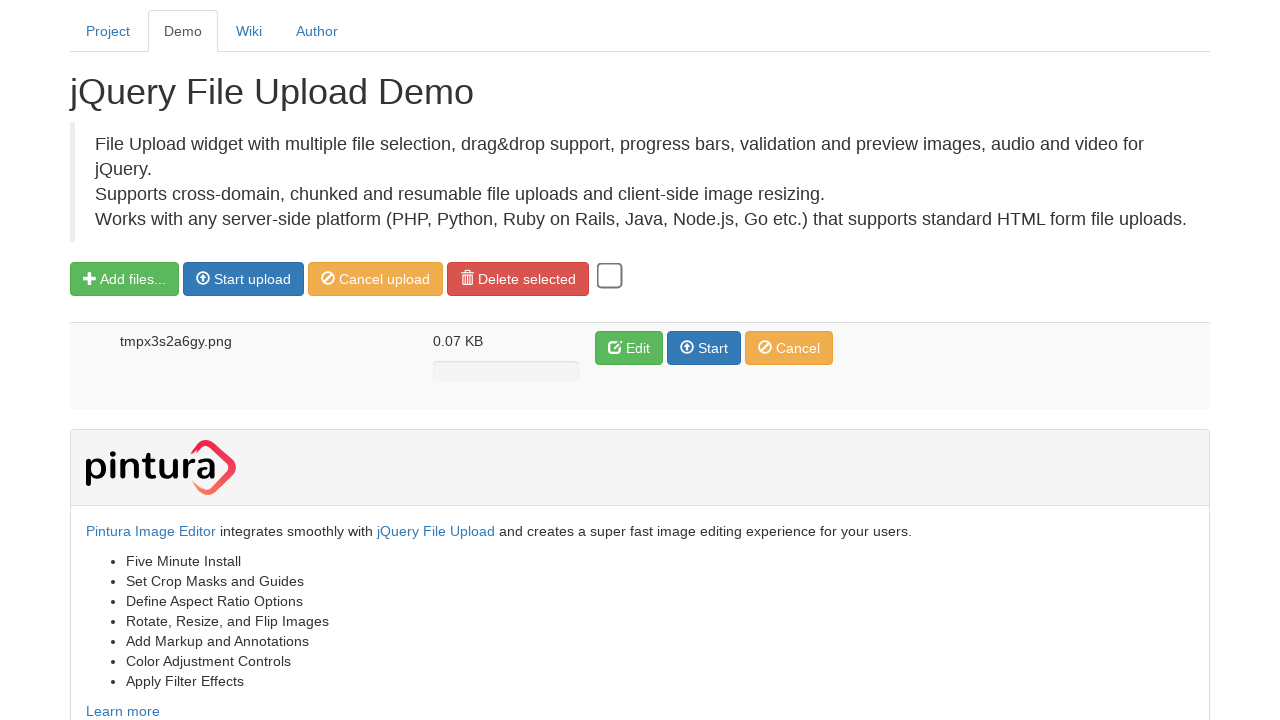

Clicked 'Start upload' button to initiate file upload at (252, 279) on xpath=//span[text()='Start upload']
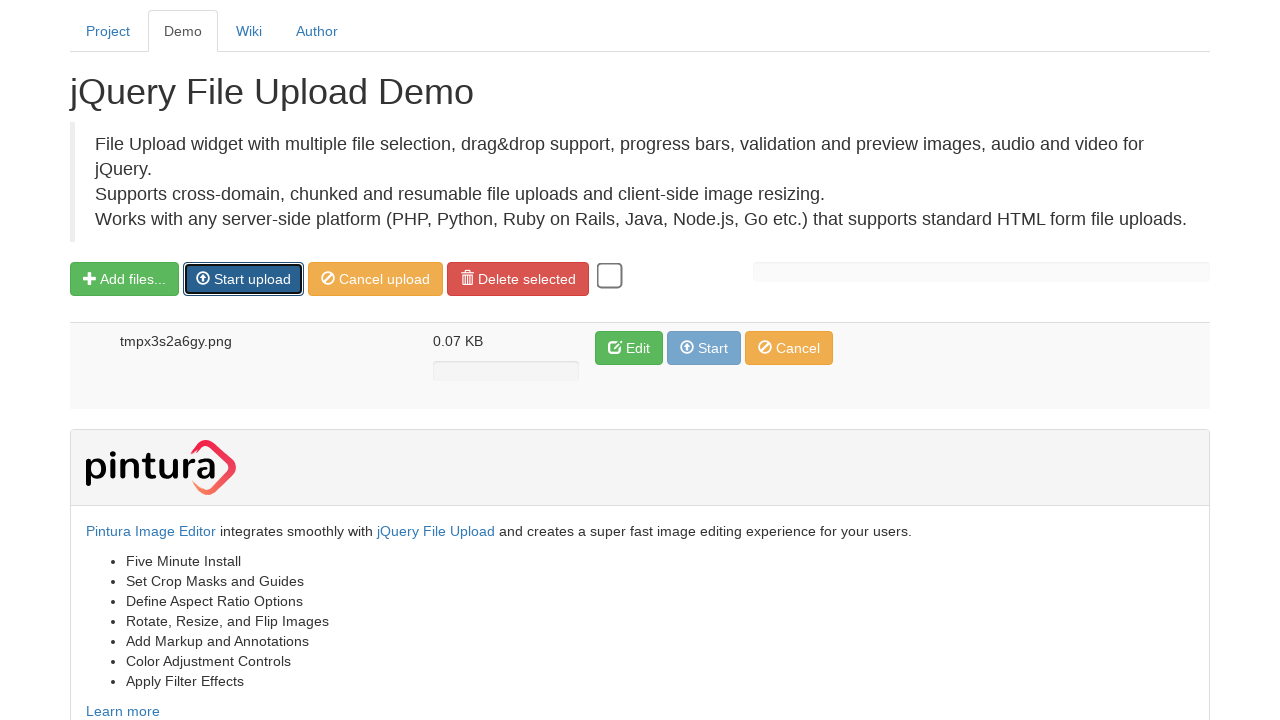

Waited 2 seconds for upload to complete
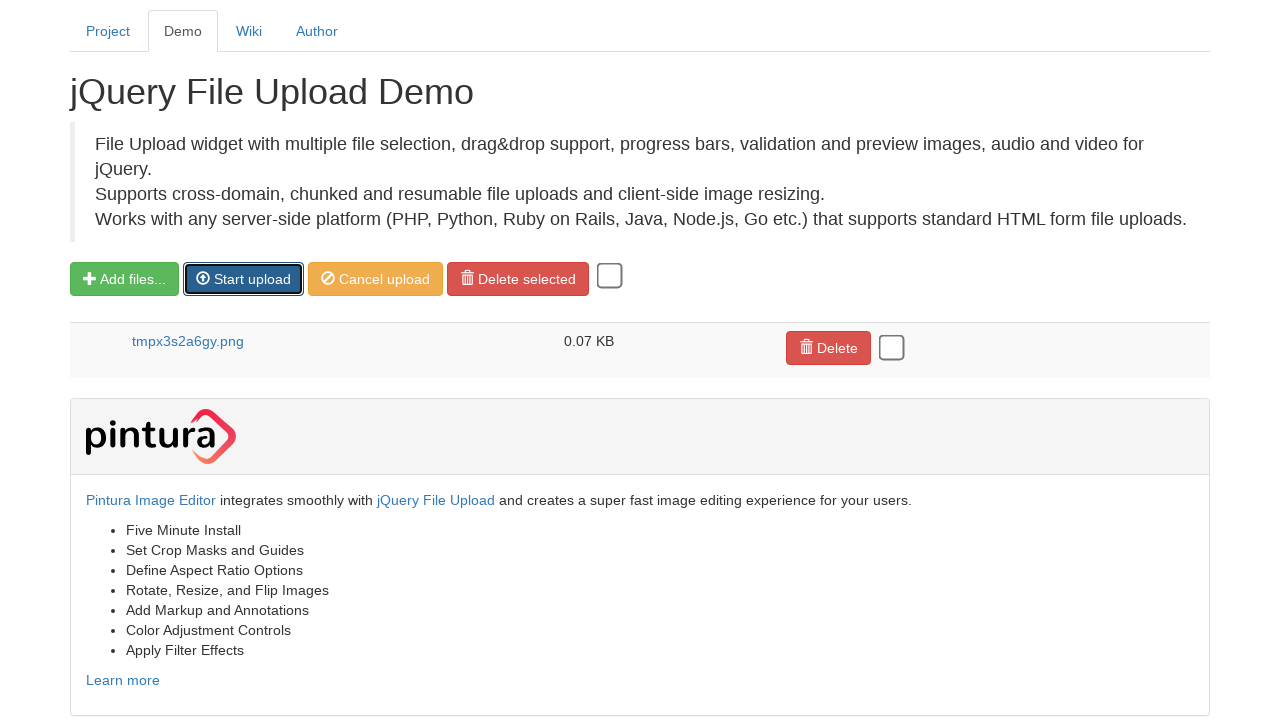

Cleaned up temporary file
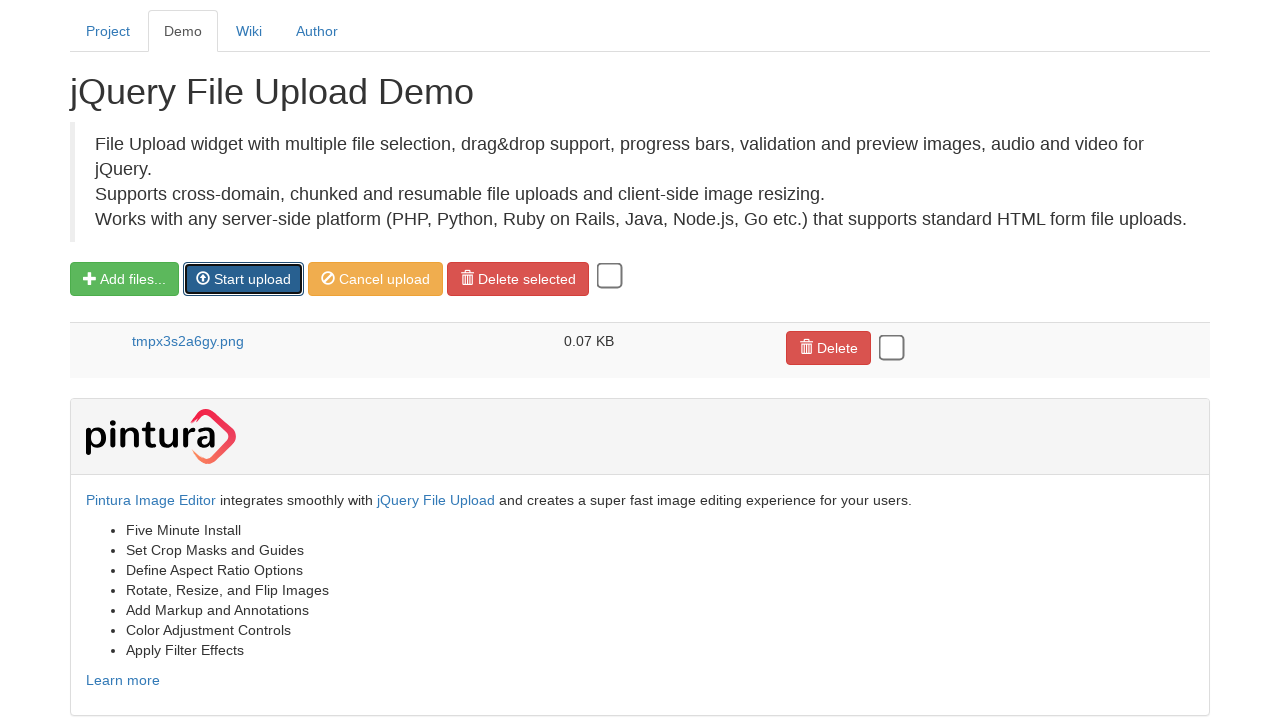

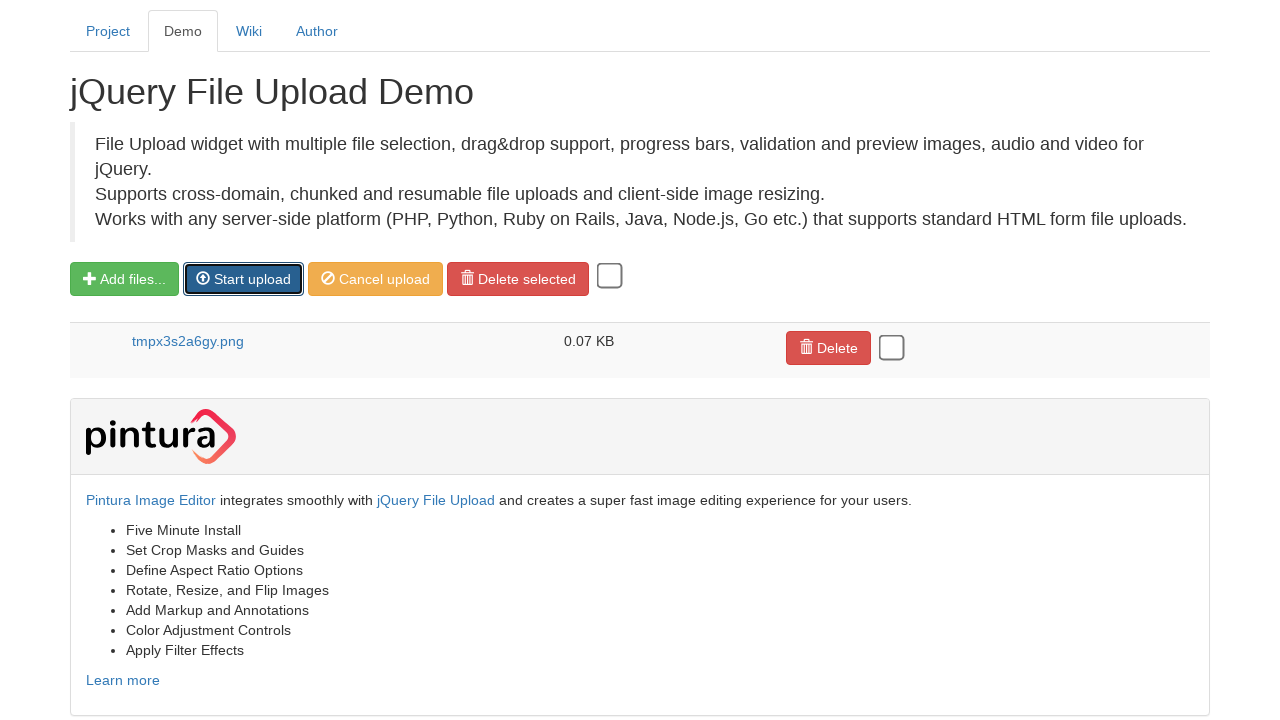